Tests dropdown selection and passenger count increment functionality on a flight booking practice site.

Starting URL: https://rahulshettyacademy.com/dropdownsPractise/

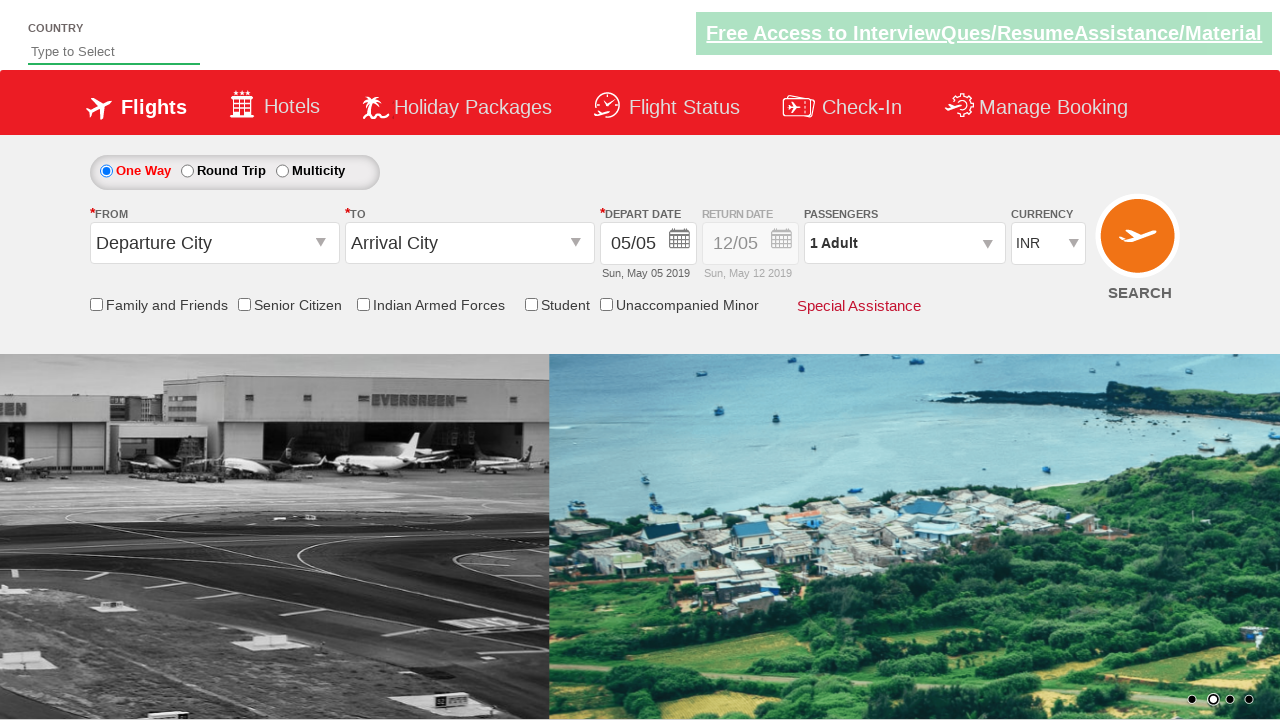

Selected currency from dropdown (index 3) on #ctl00_mainContent_DropDownListCurrency
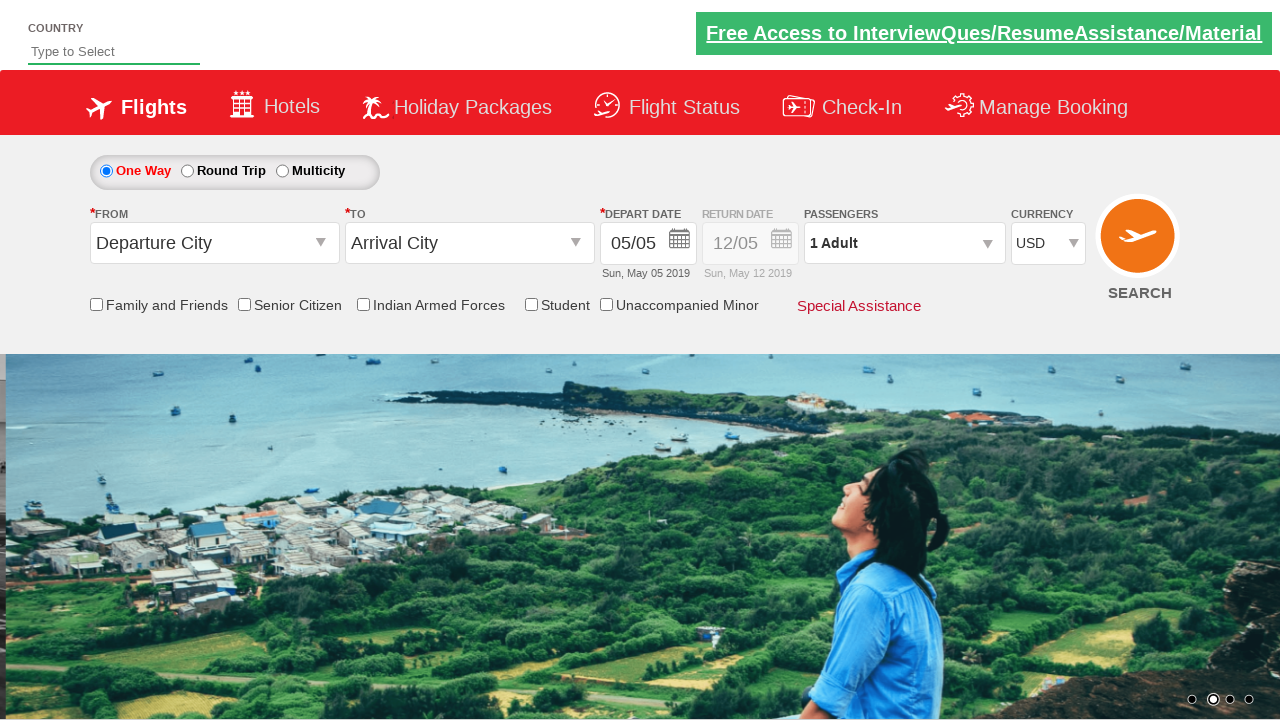

Clicked on passenger info dropdown at (904, 243) on #divpaxinfo
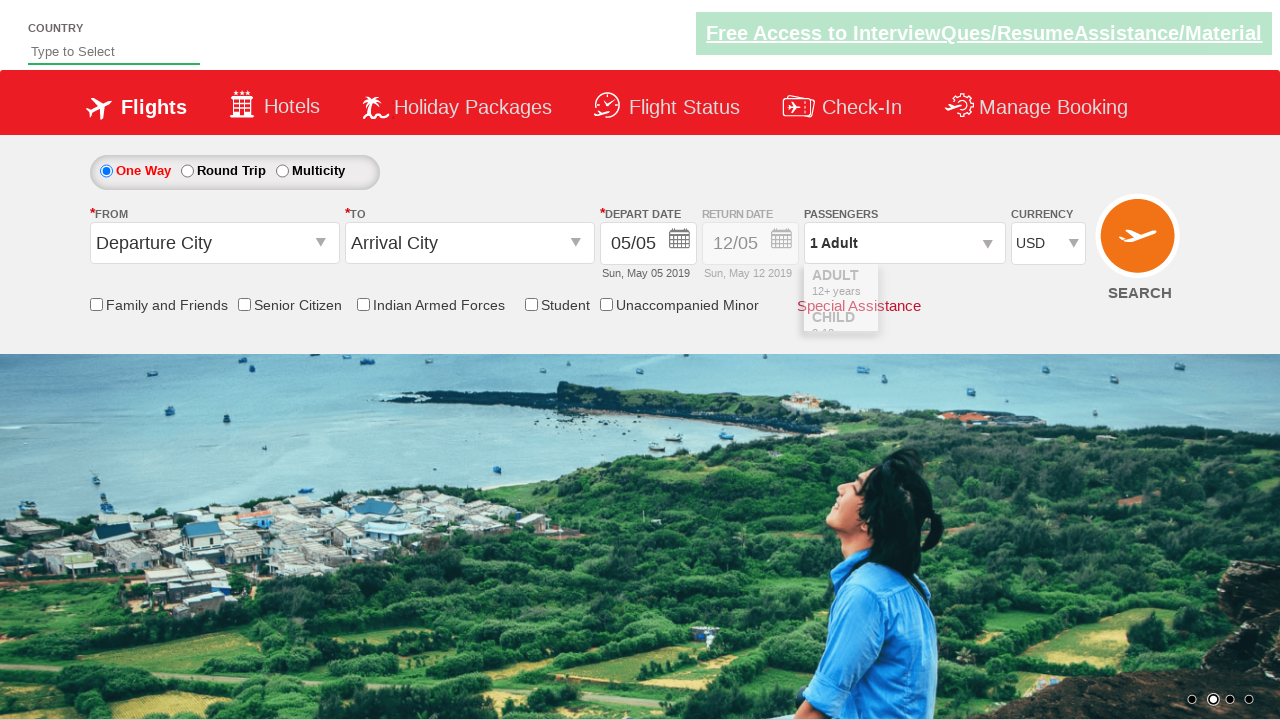

Waited 2 seconds for passenger dropdown to open
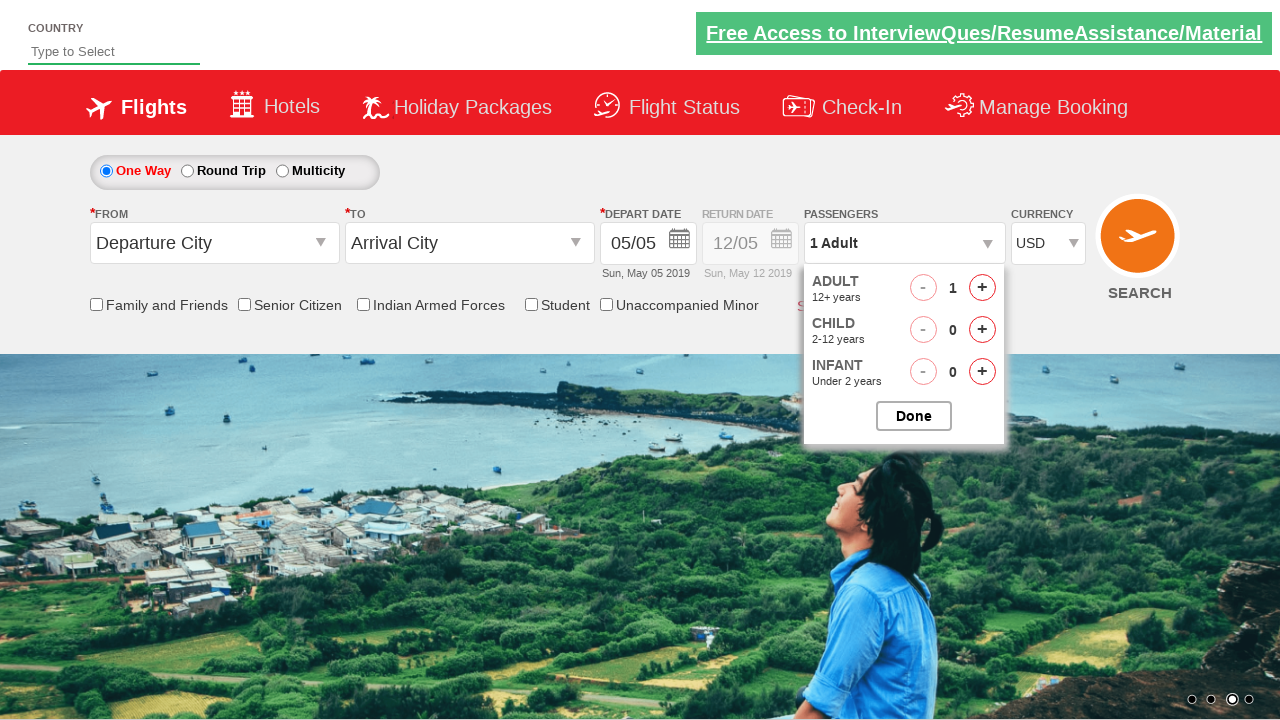

Incremented adult count (1st click) at (982, 288) on #hrefIncAdt
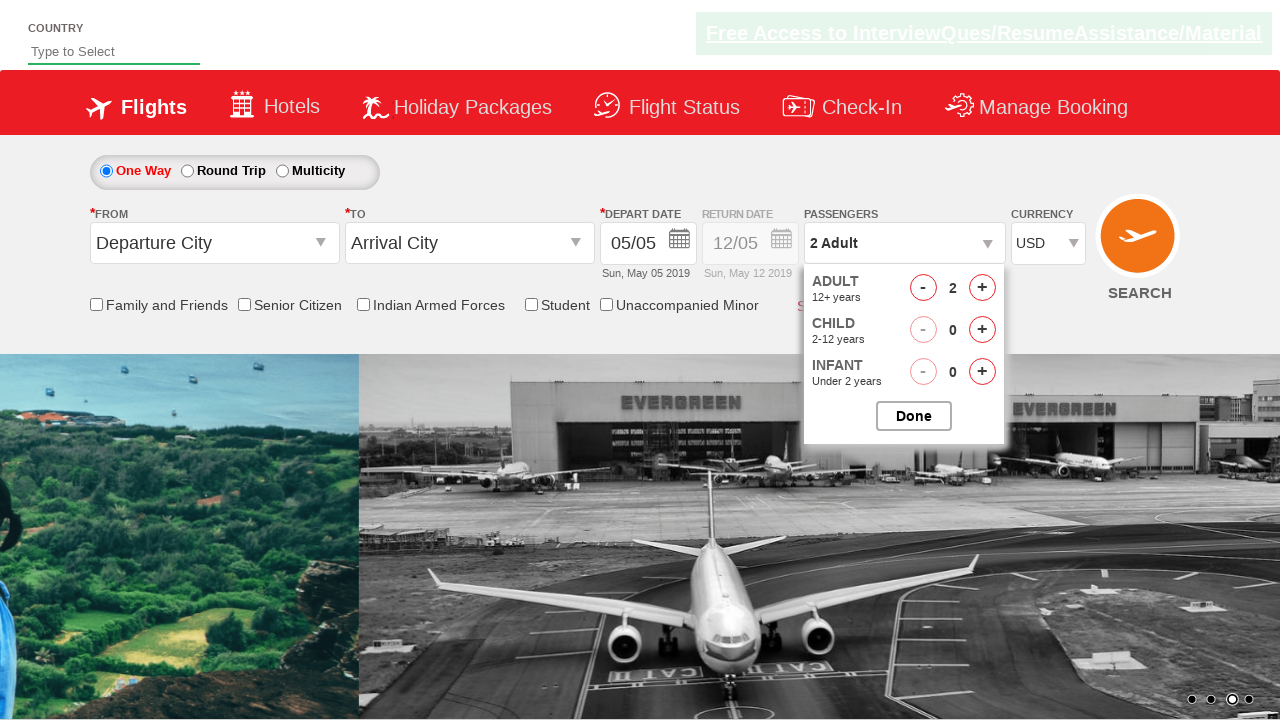

Incremented adult count (2nd click) at (982, 288) on #hrefIncAdt
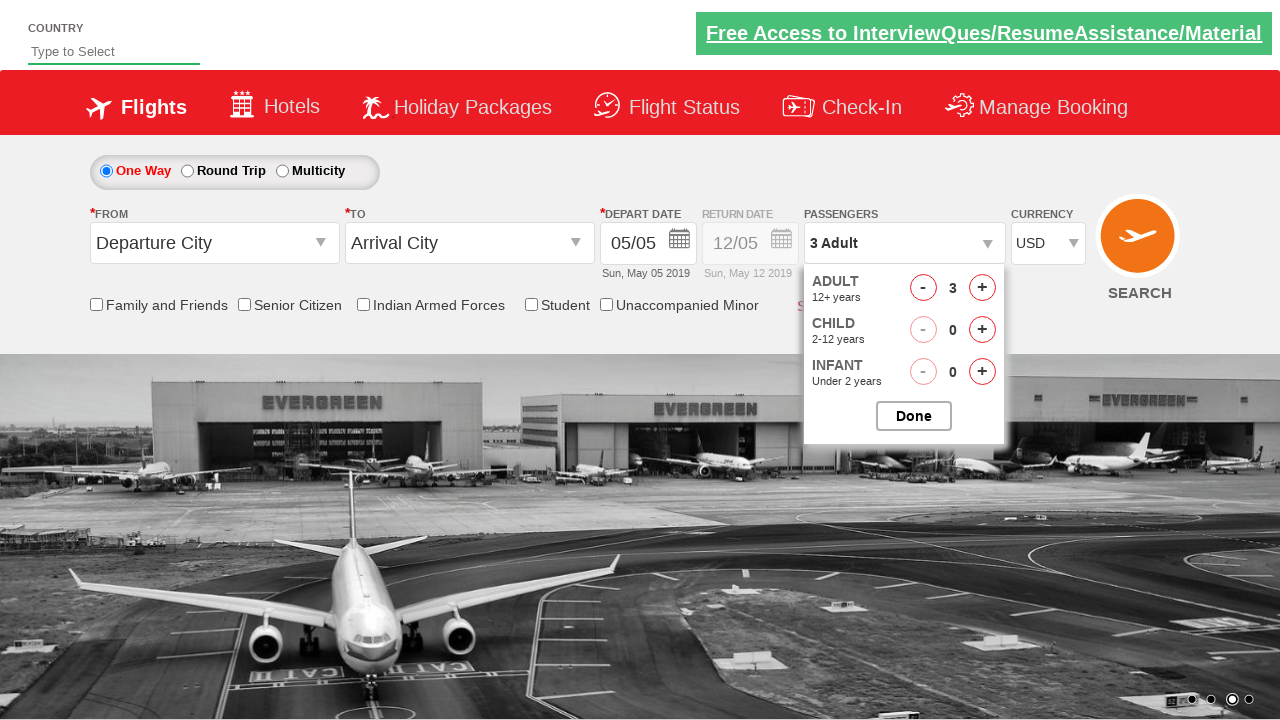

Incremented adult count (3rd click) at (982, 288) on #hrefIncAdt
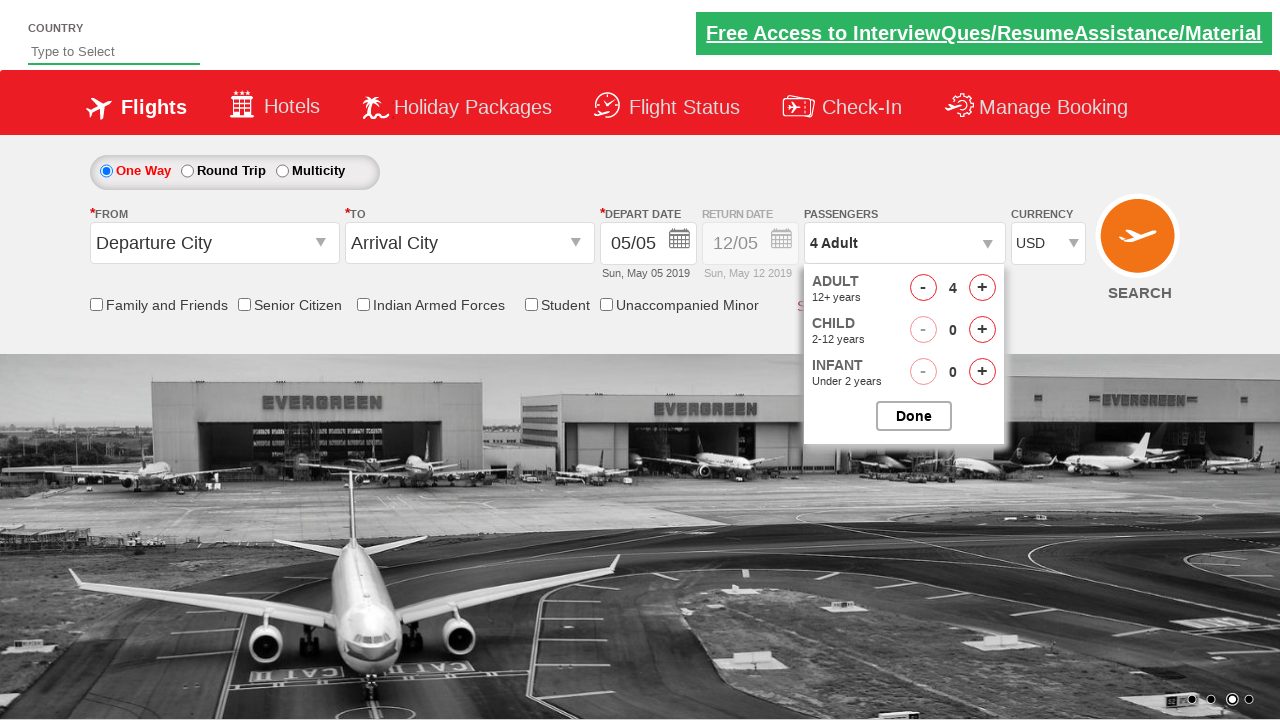

Incremented adult count (4th click) at (982, 288) on #hrefIncAdt
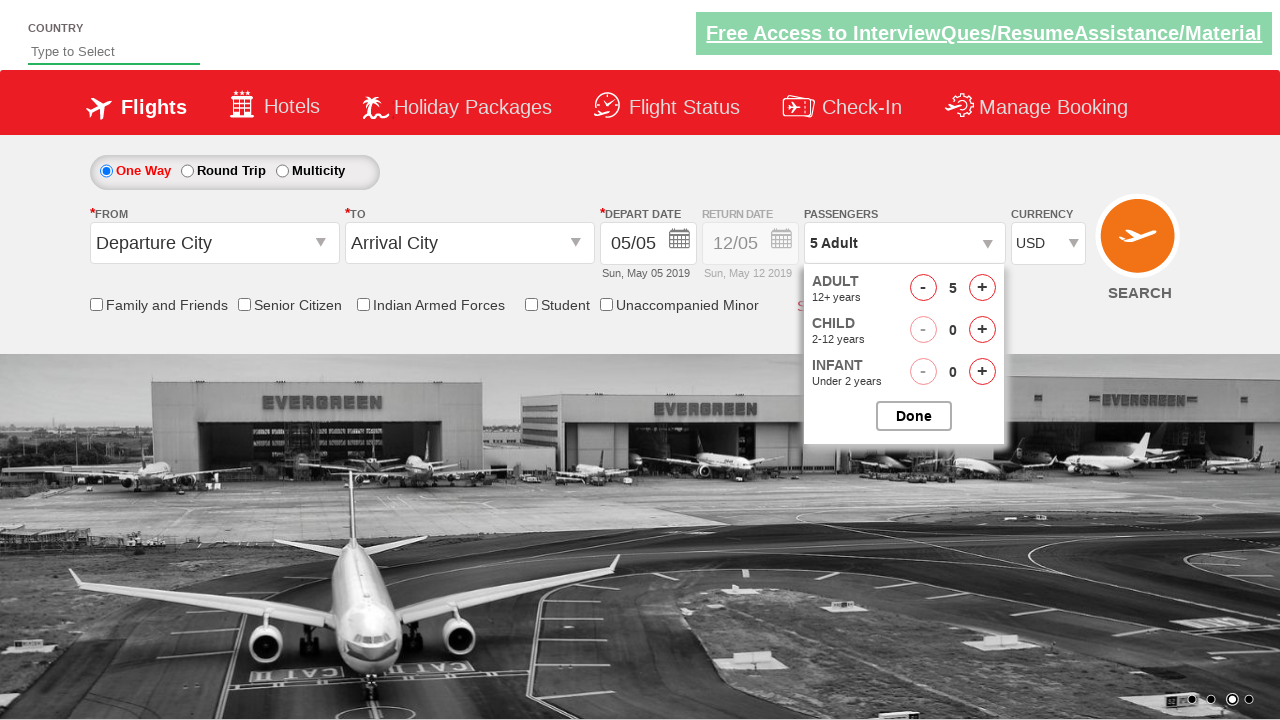

Closed passenger options dropdown at (914, 416) on #btnclosepaxoption
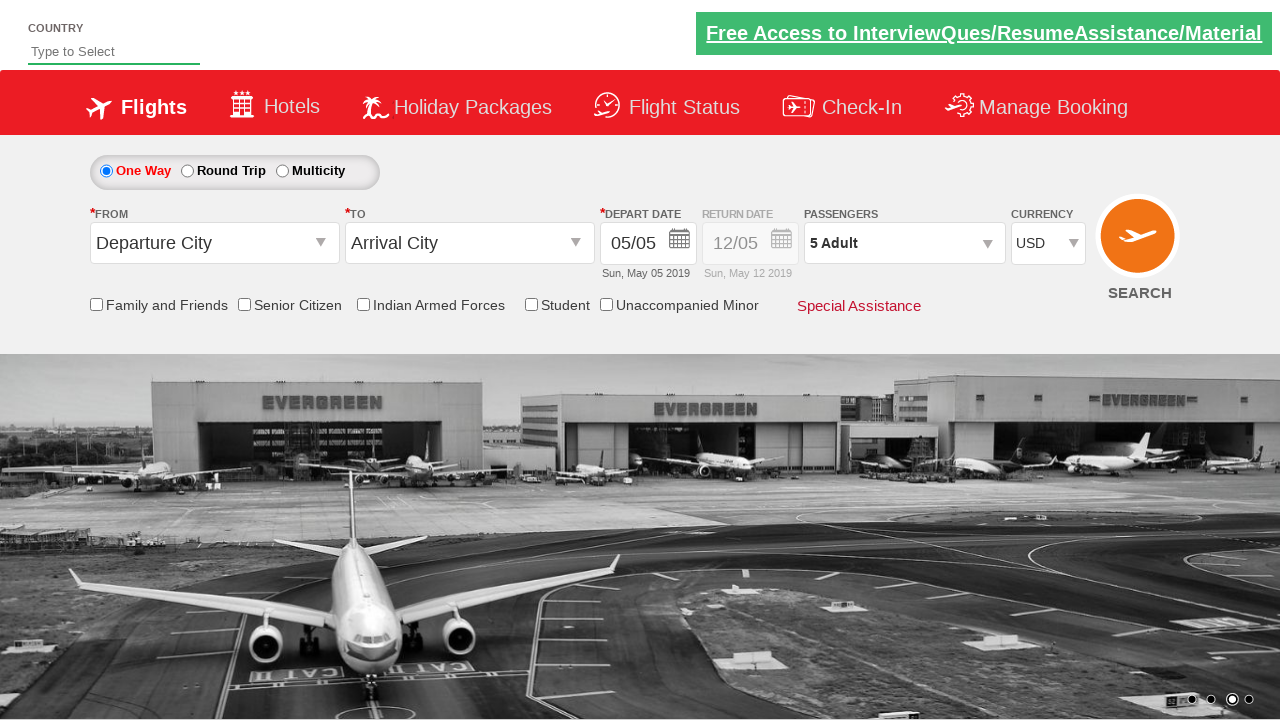

Verified that 5 Adults is displayed in passenger info
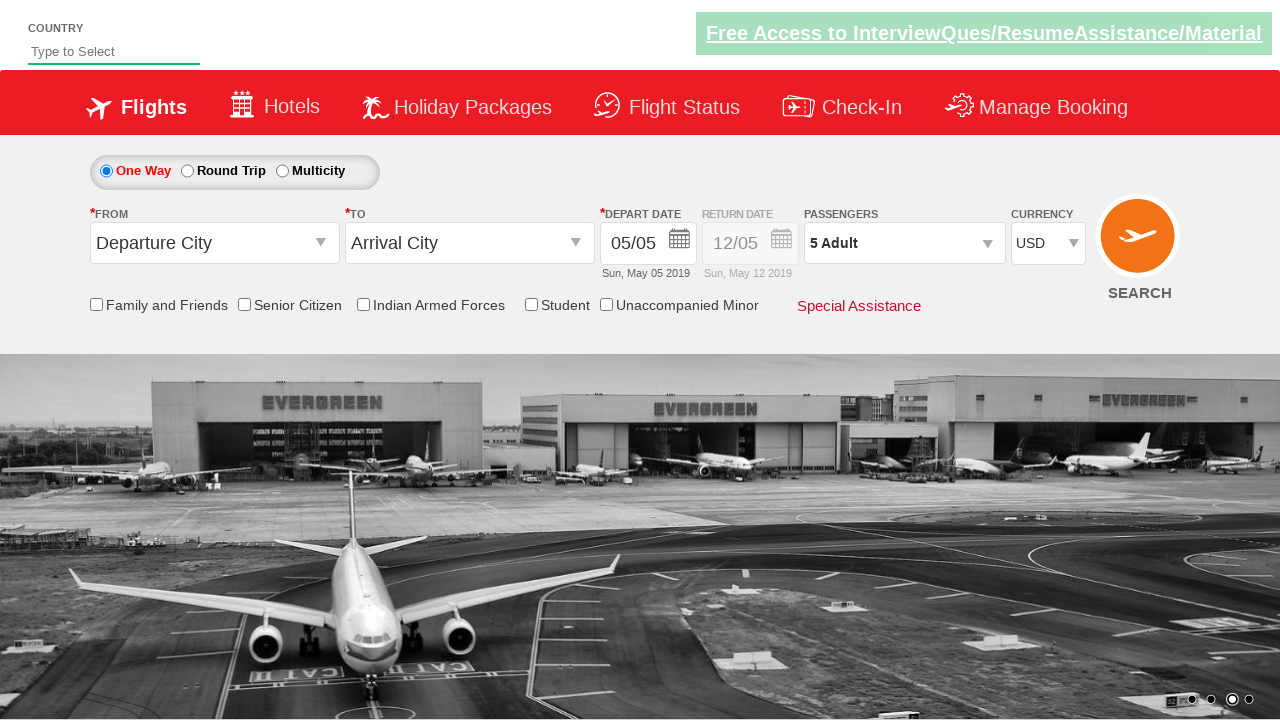

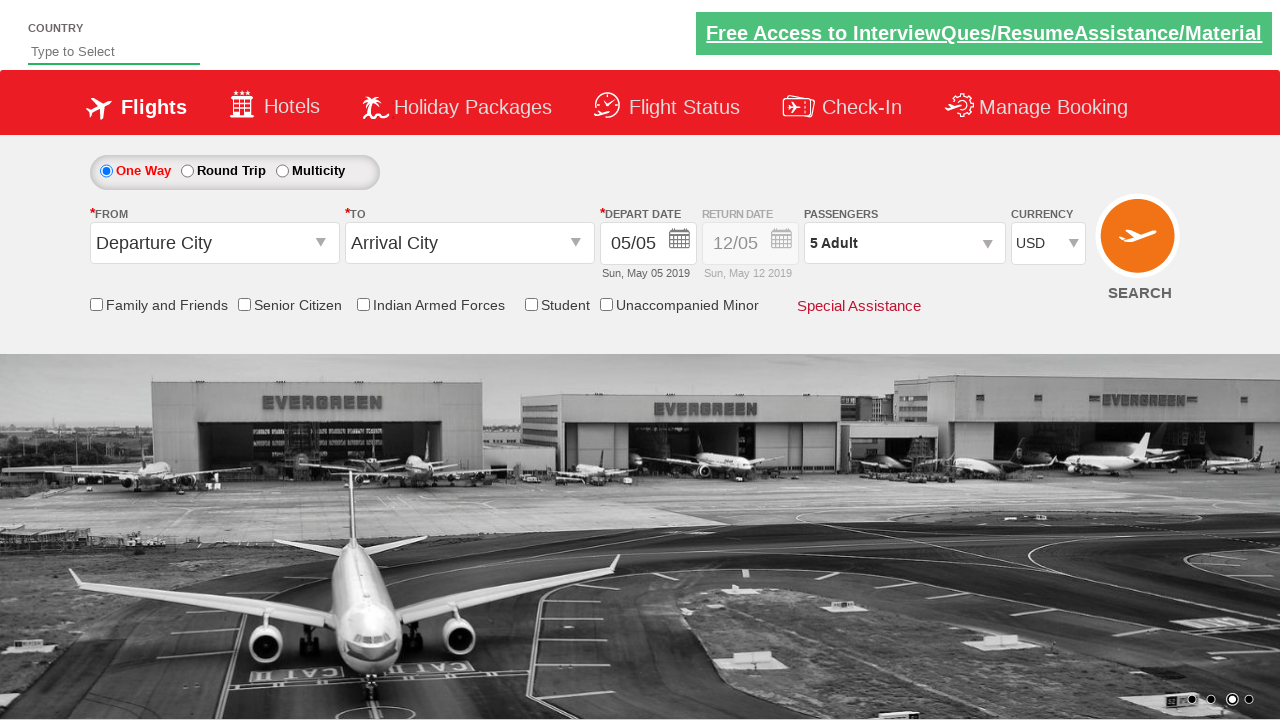